Tests clearing the complete state of all items by checking and unchecking the toggle all

Starting URL: https://demo.playwright.dev/todomvc

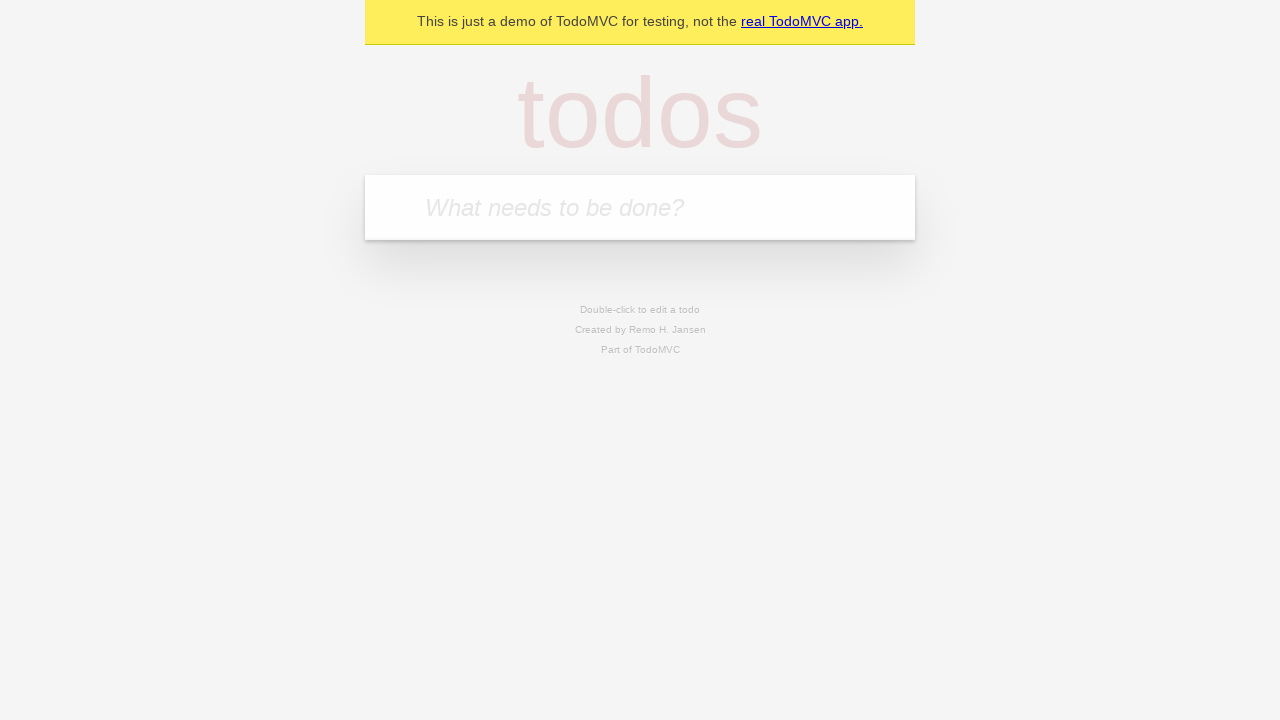

Filled todo input with 'buy some cheese' on internal:attr=[placeholder="What needs to be done?"i]
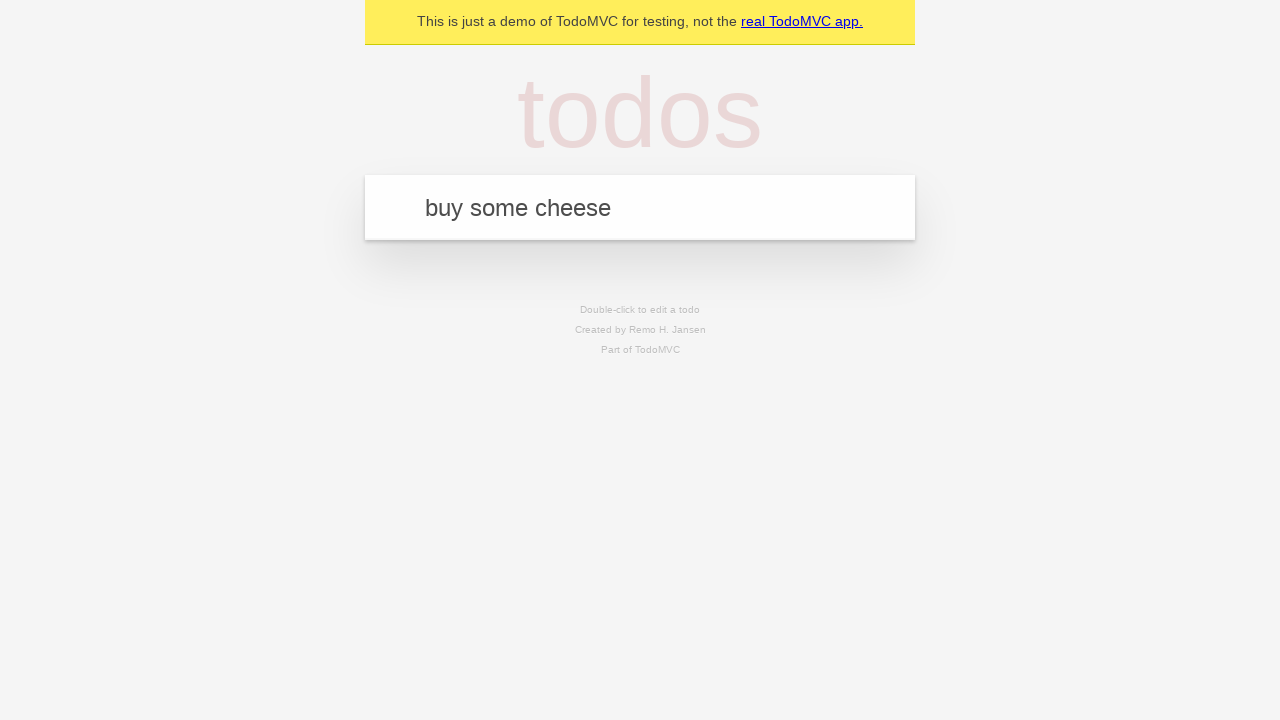

Pressed Enter to add first todo on internal:attr=[placeholder="What needs to be done?"i]
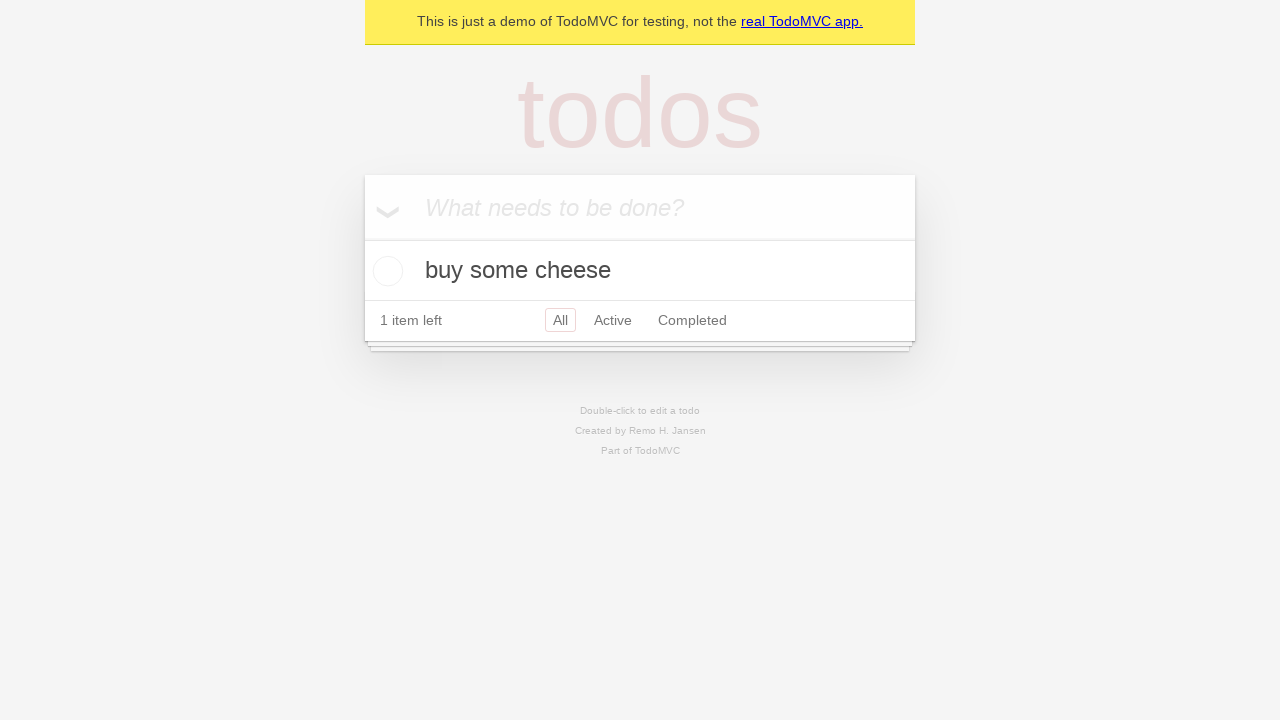

Filled todo input with 'feed the cat' on internal:attr=[placeholder="What needs to be done?"i]
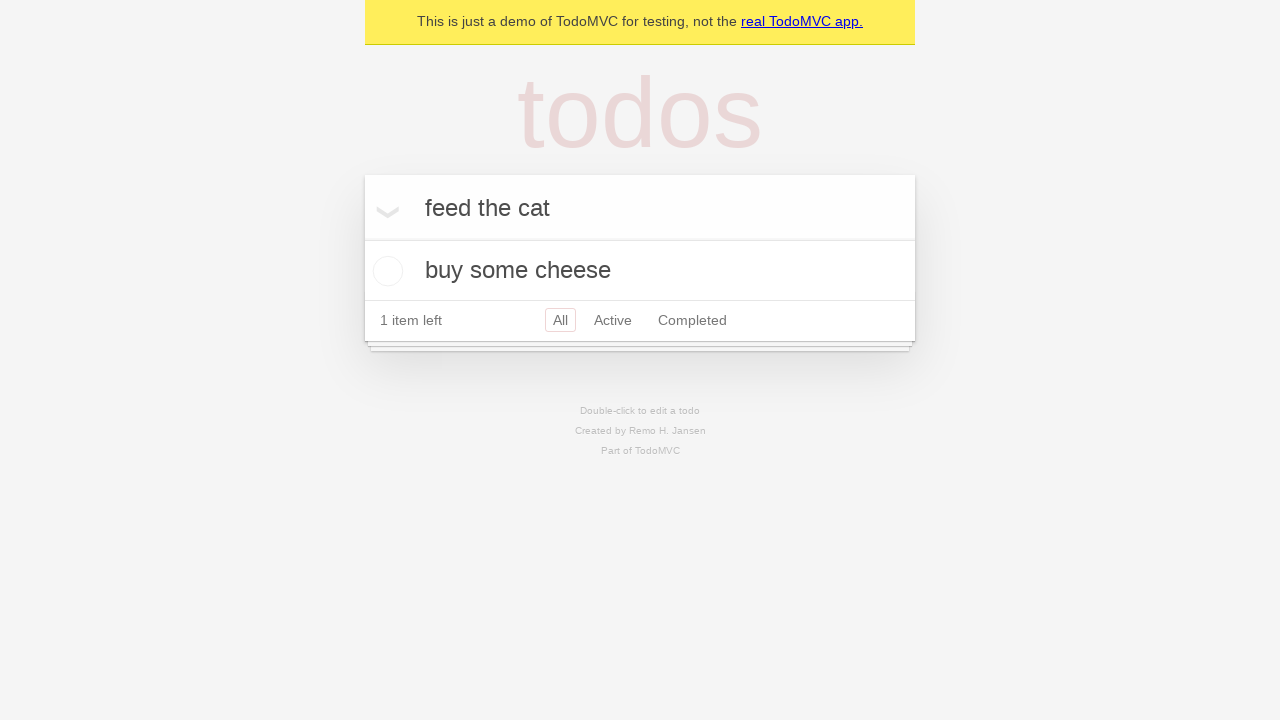

Pressed Enter to add second todo on internal:attr=[placeholder="What needs to be done?"i]
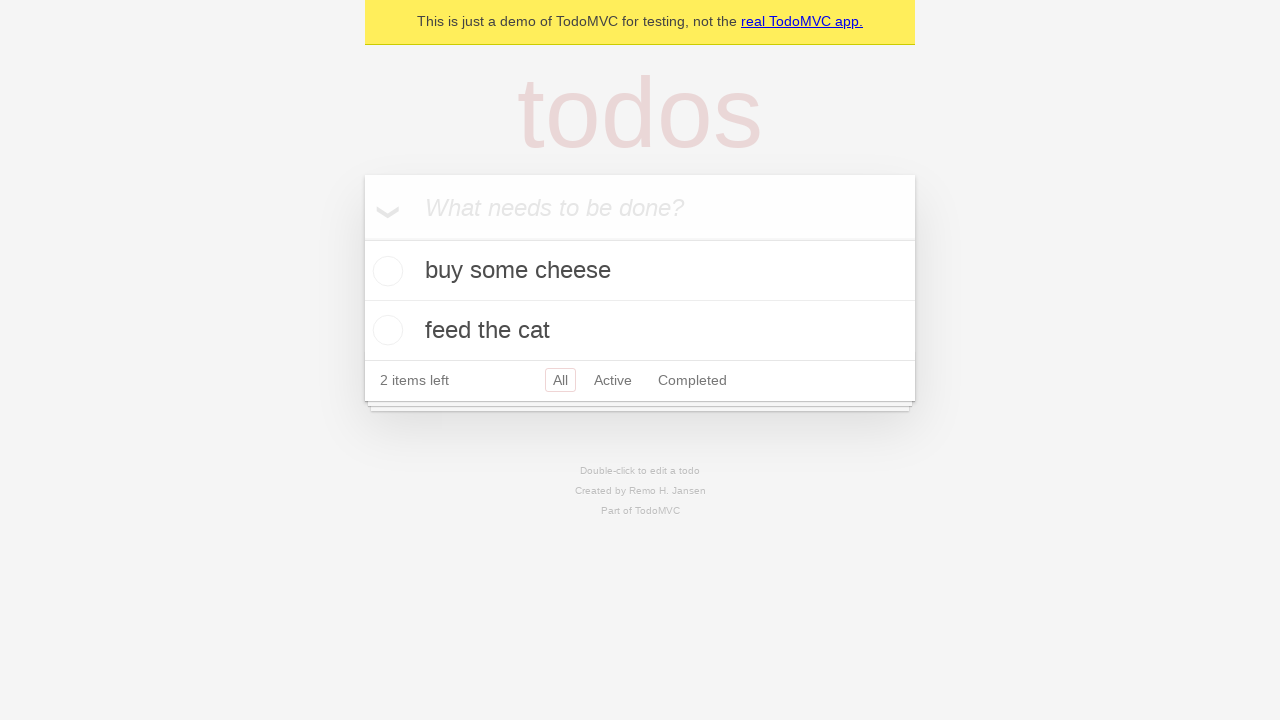

Filled todo input with 'book a doctors appointment' on internal:attr=[placeholder="What needs to be done?"i]
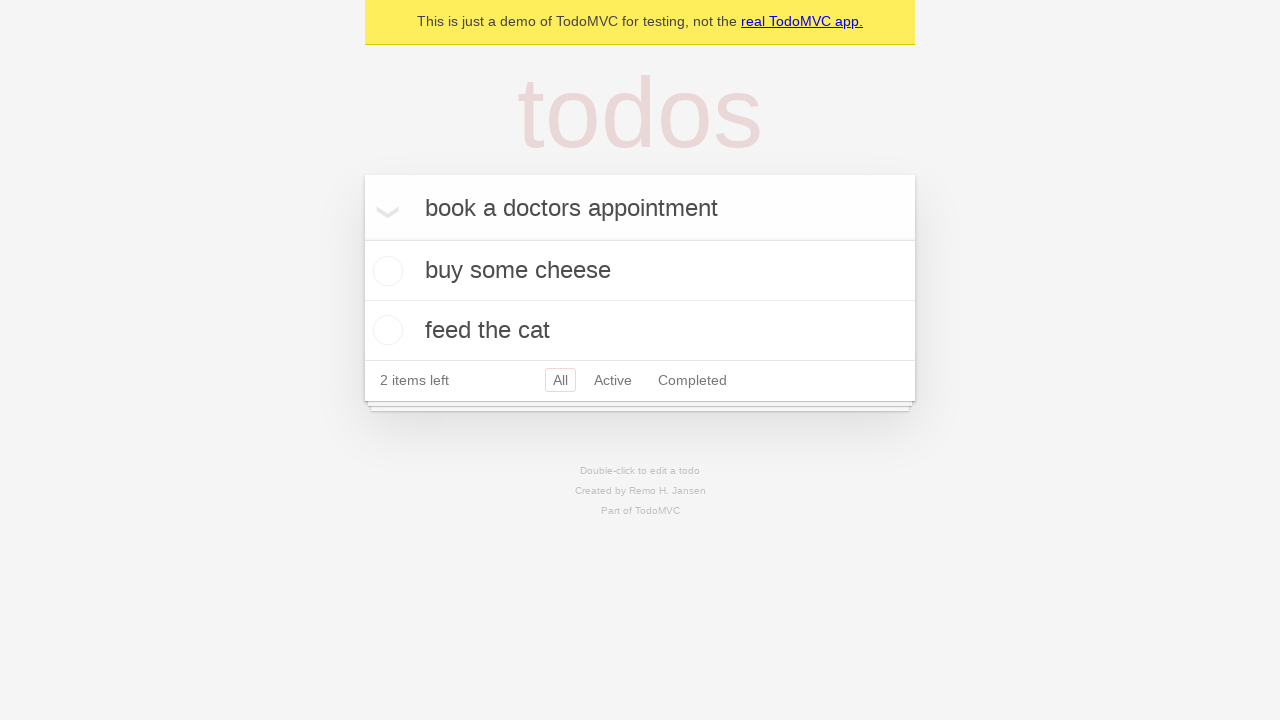

Pressed Enter to add third todo on internal:attr=[placeholder="What needs to be done?"i]
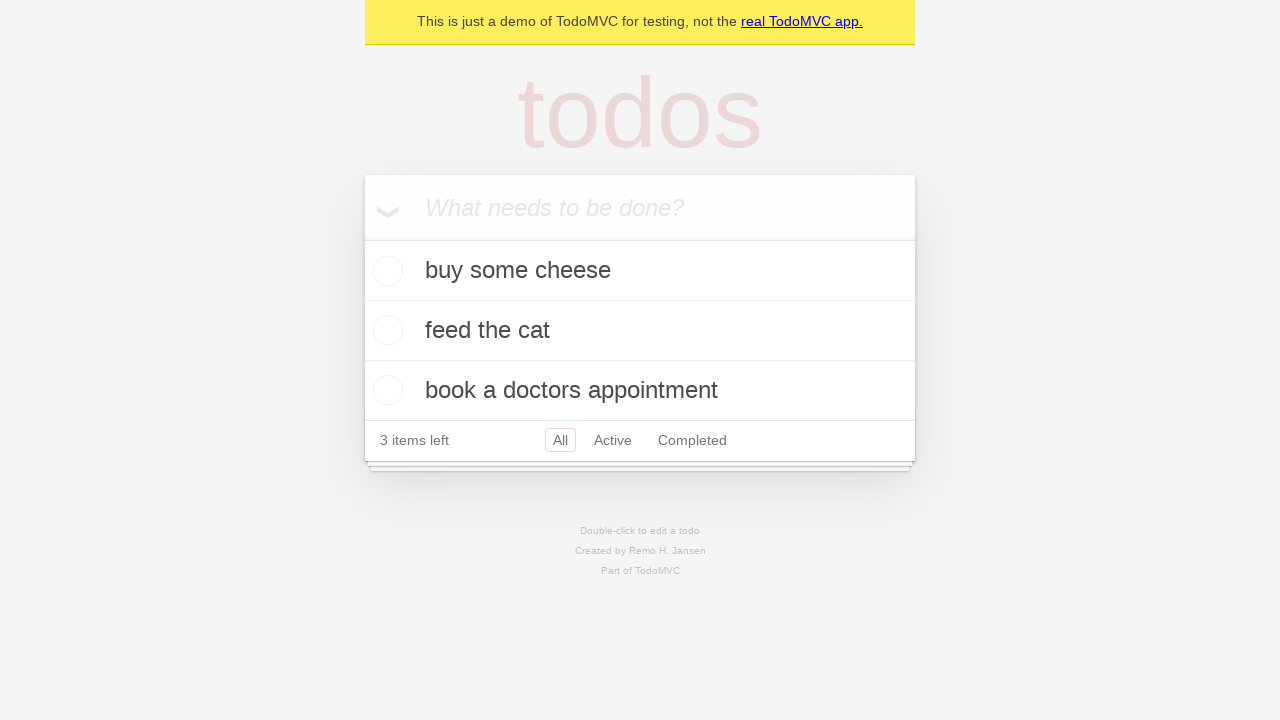

Checked toggle all button to mark all items as complete at (362, 238) on internal:label="Mark all as complete"i
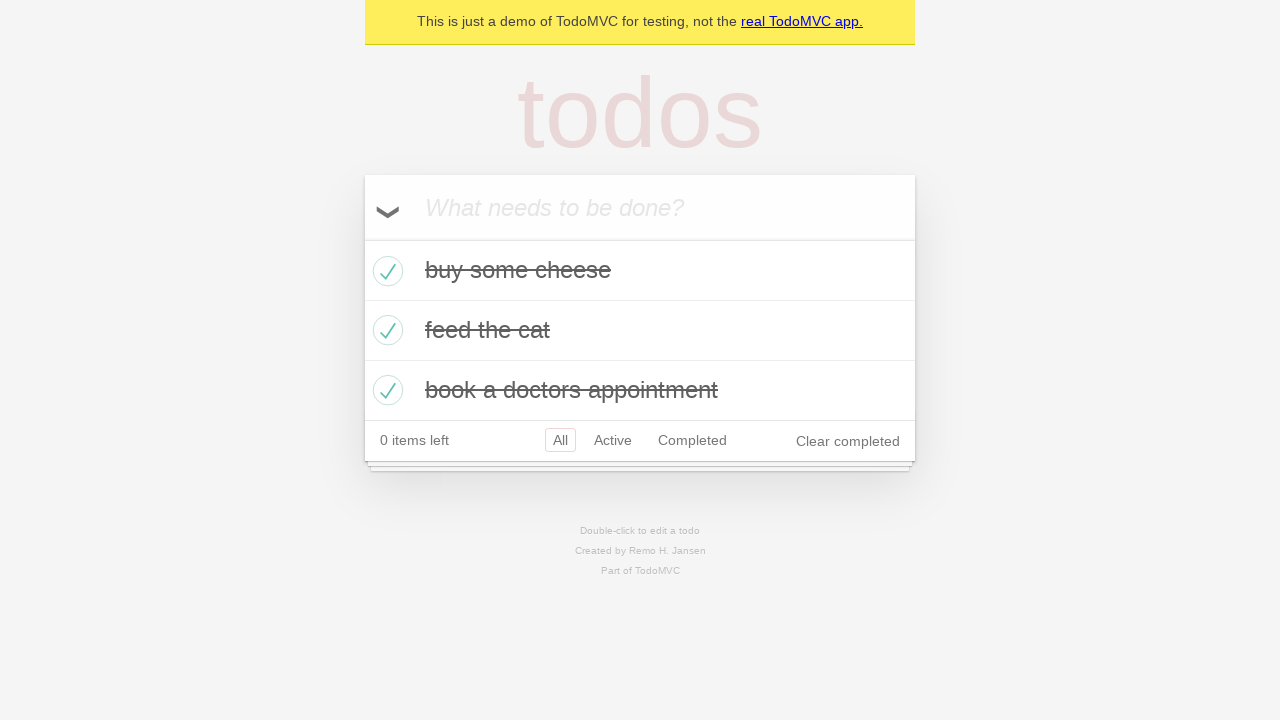

Unchecked toggle all button to clear complete state of all items at (362, 238) on internal:label="Mark all as complete"i
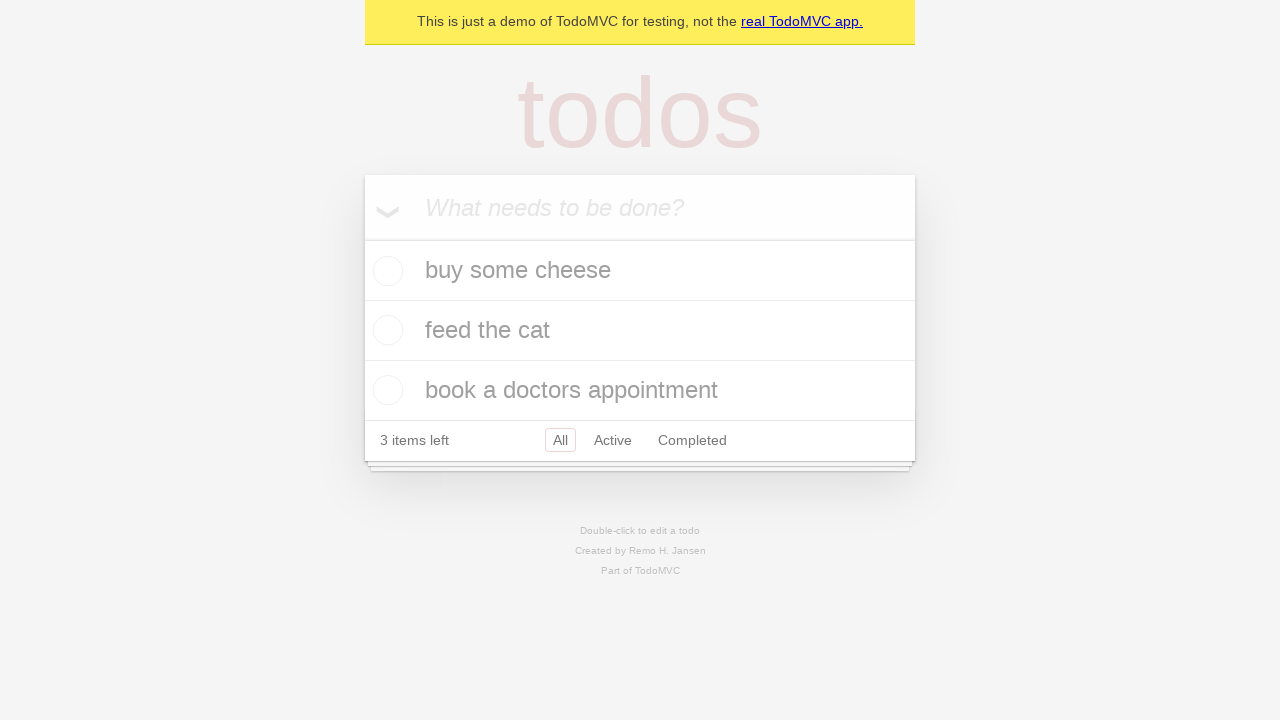

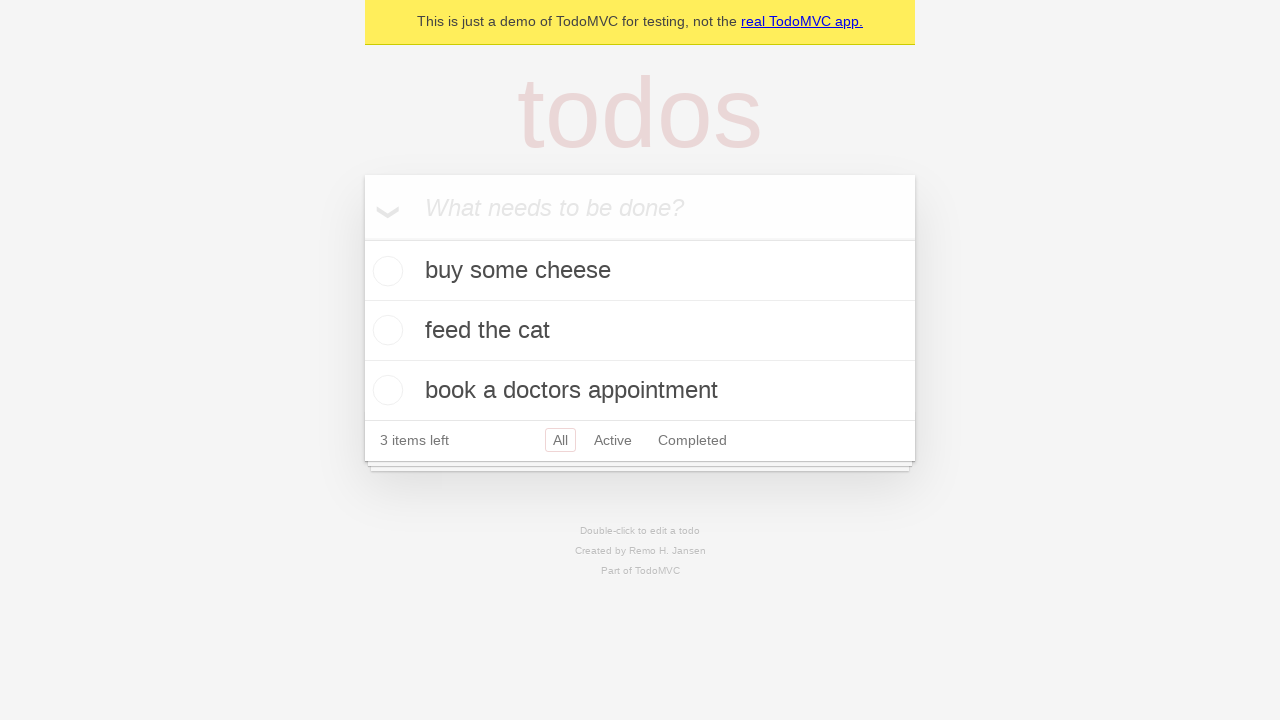